Waits for a price to reach $100, then solves a mathematical challenge by calculating a logarithmic expression and submitting the answer

Starting URL: http://suninjuly.github.io/explicit_wait2.html

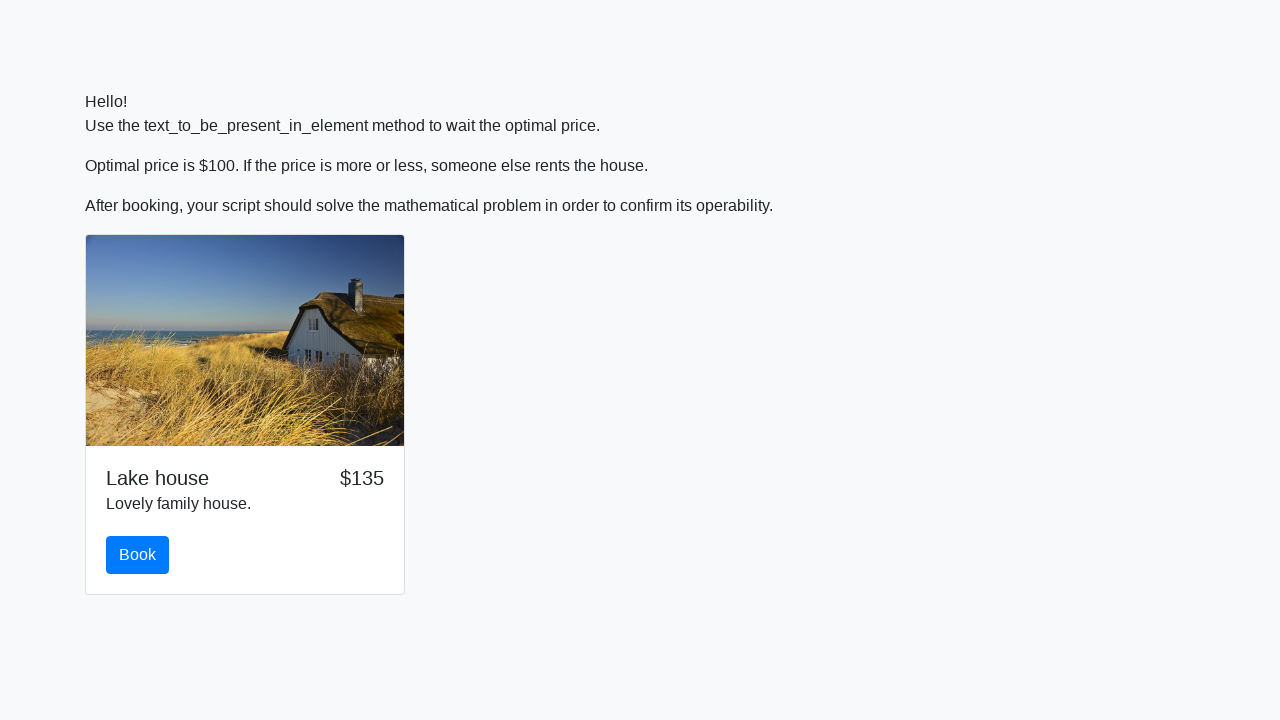

Waited for price to reach $100
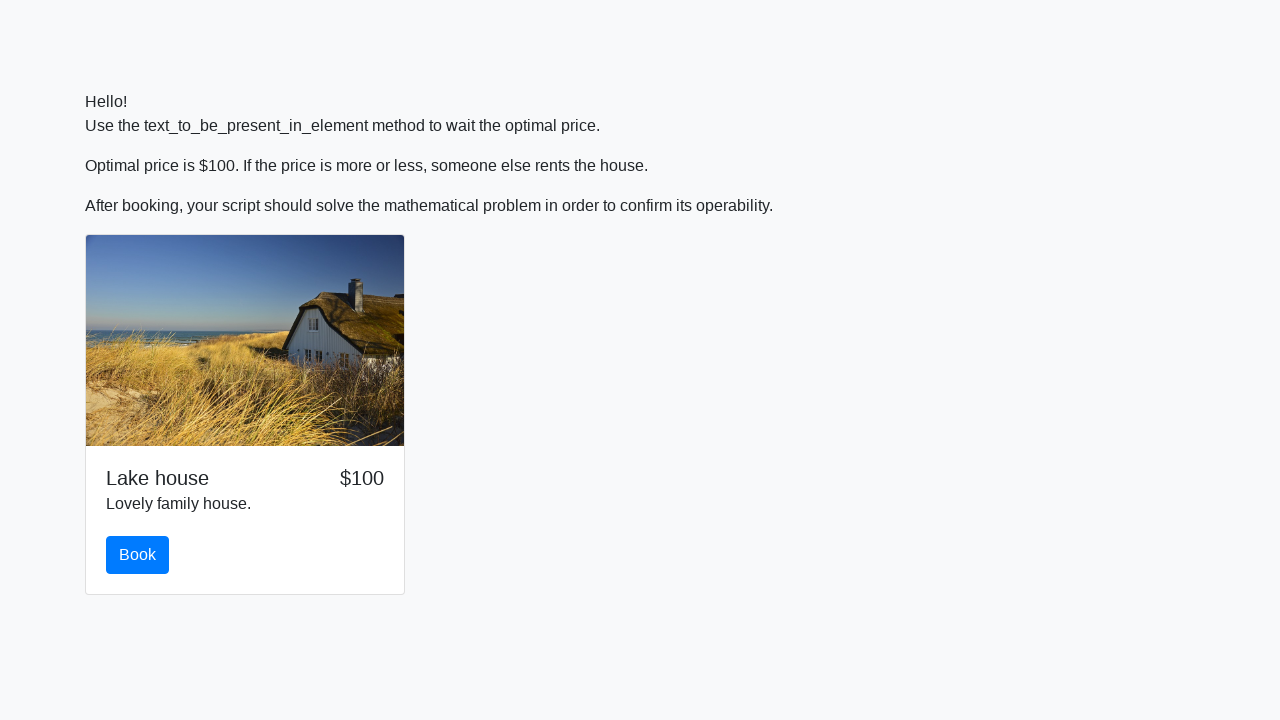

Clicked the book button at (138, 555) on #book
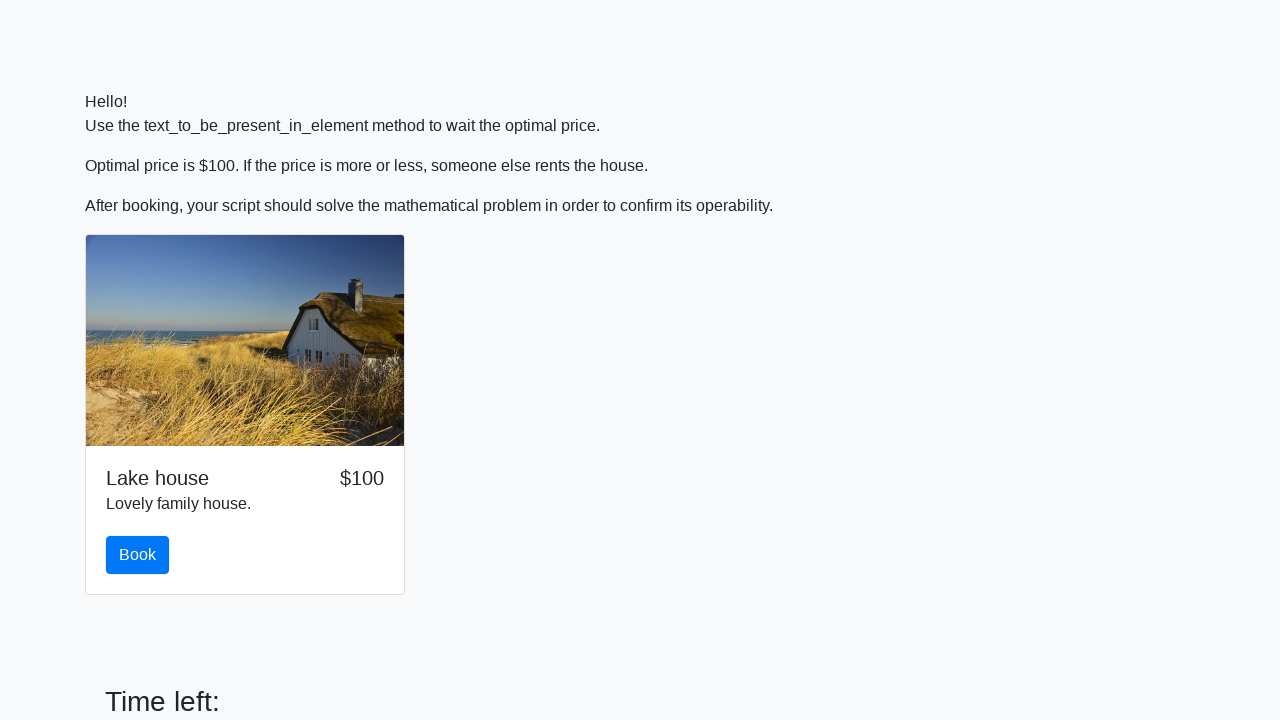

Retrieved input value: 458
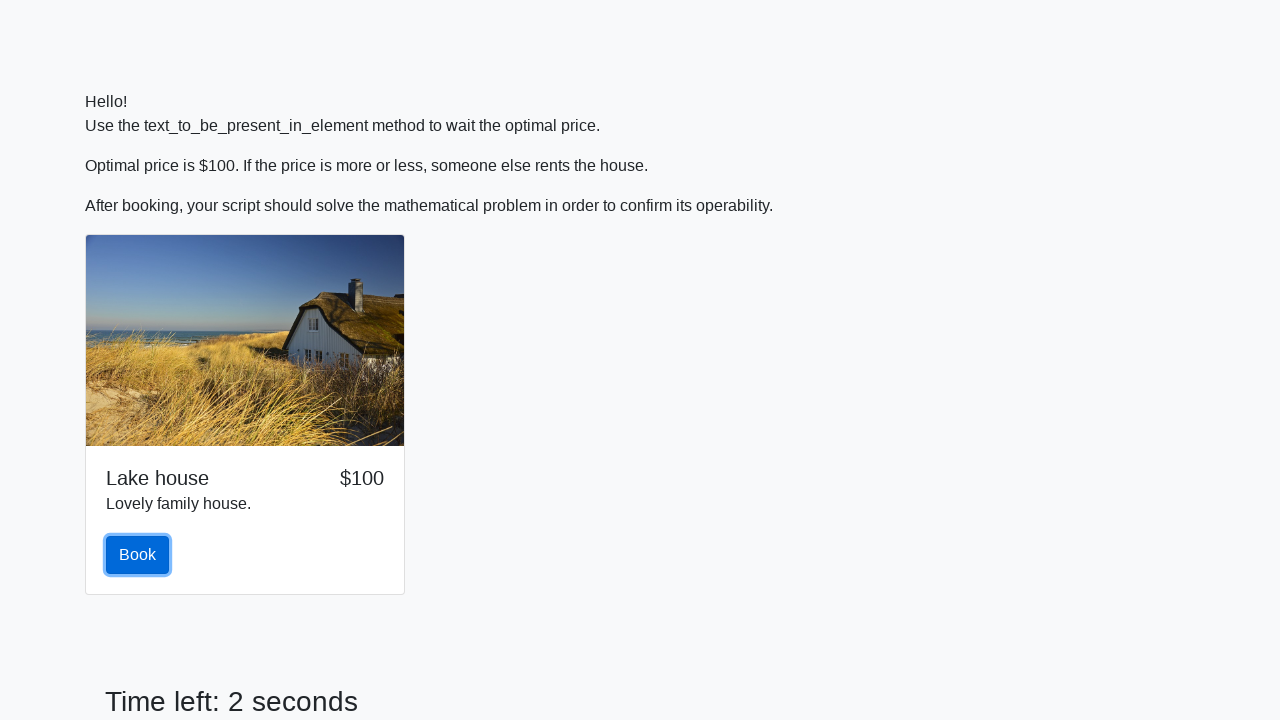

Calculated logarithmic expression result: 2.0116417906120065
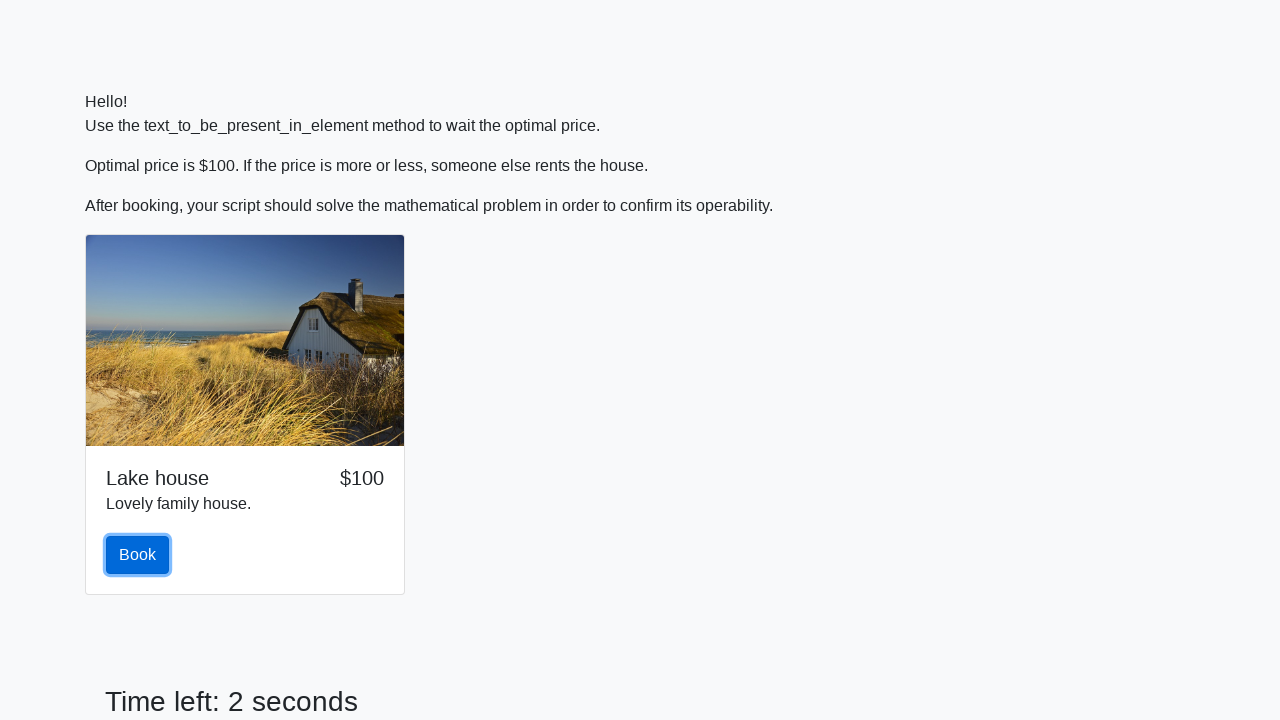

Filled answer field with calculated value: 2.0116417906120065 on #answer
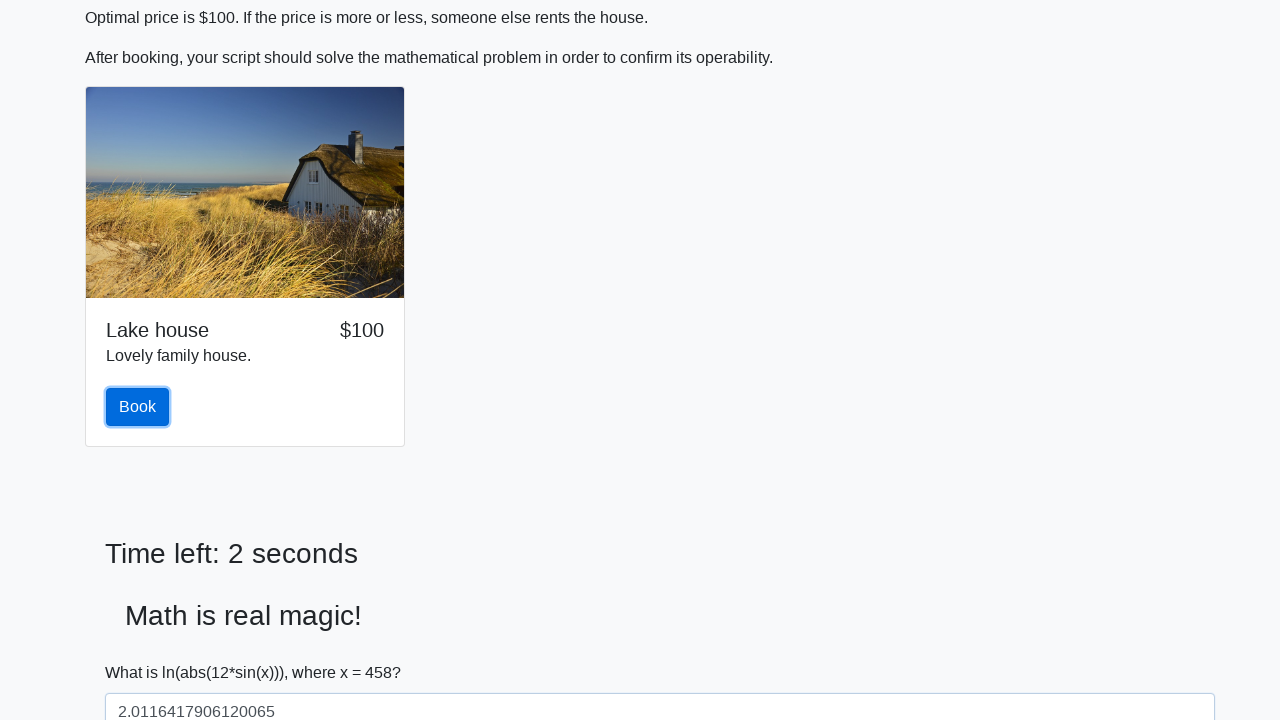

Scrolled solve button into view
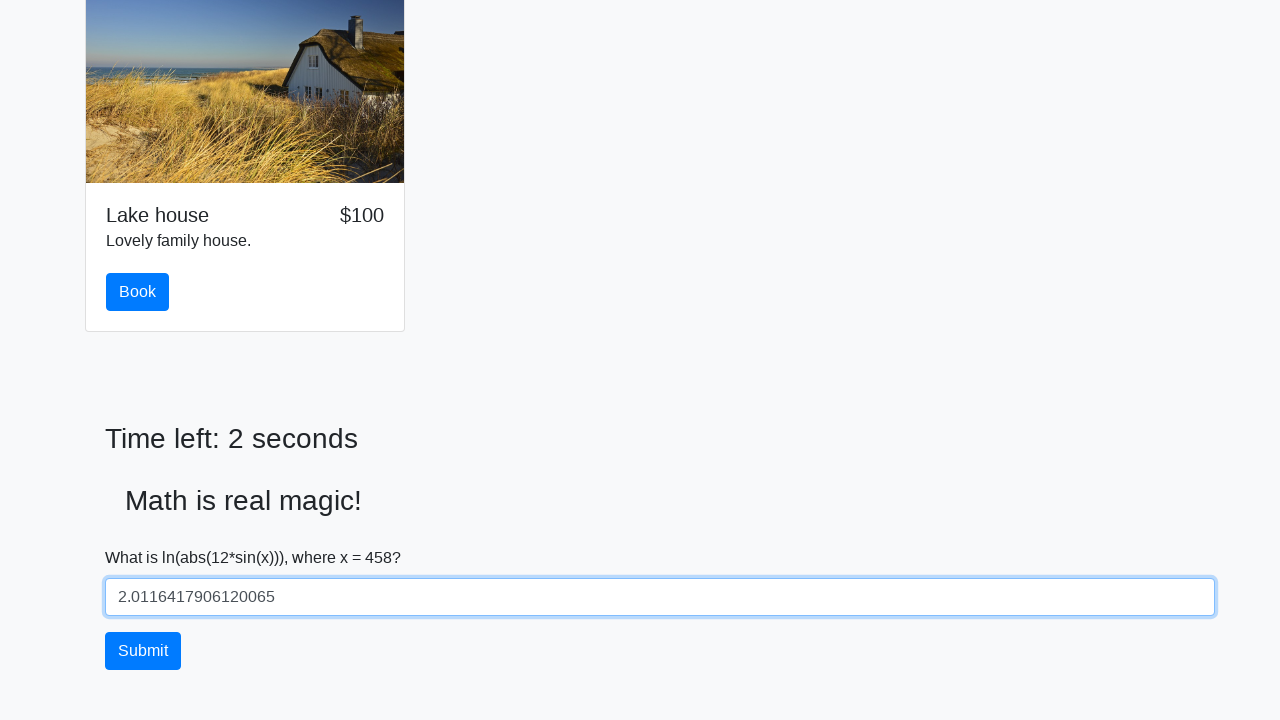

Clicked the solve button to submit answer at (143, 651) on #solve
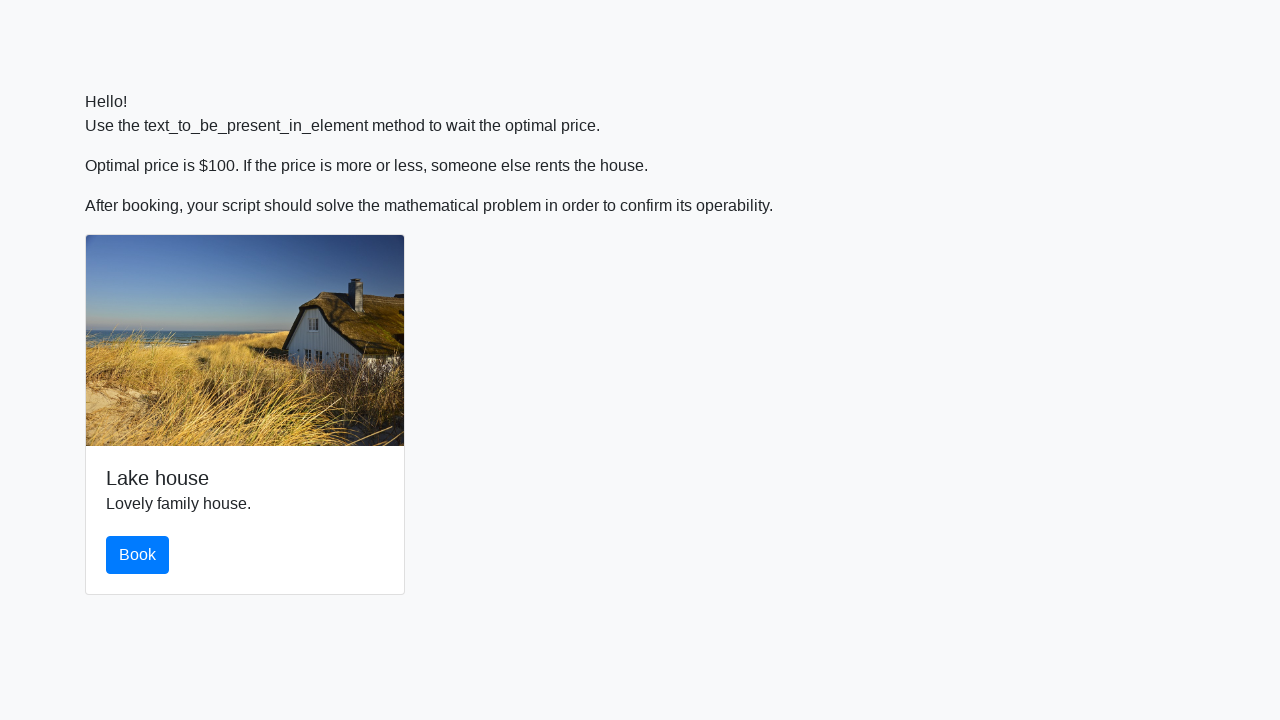

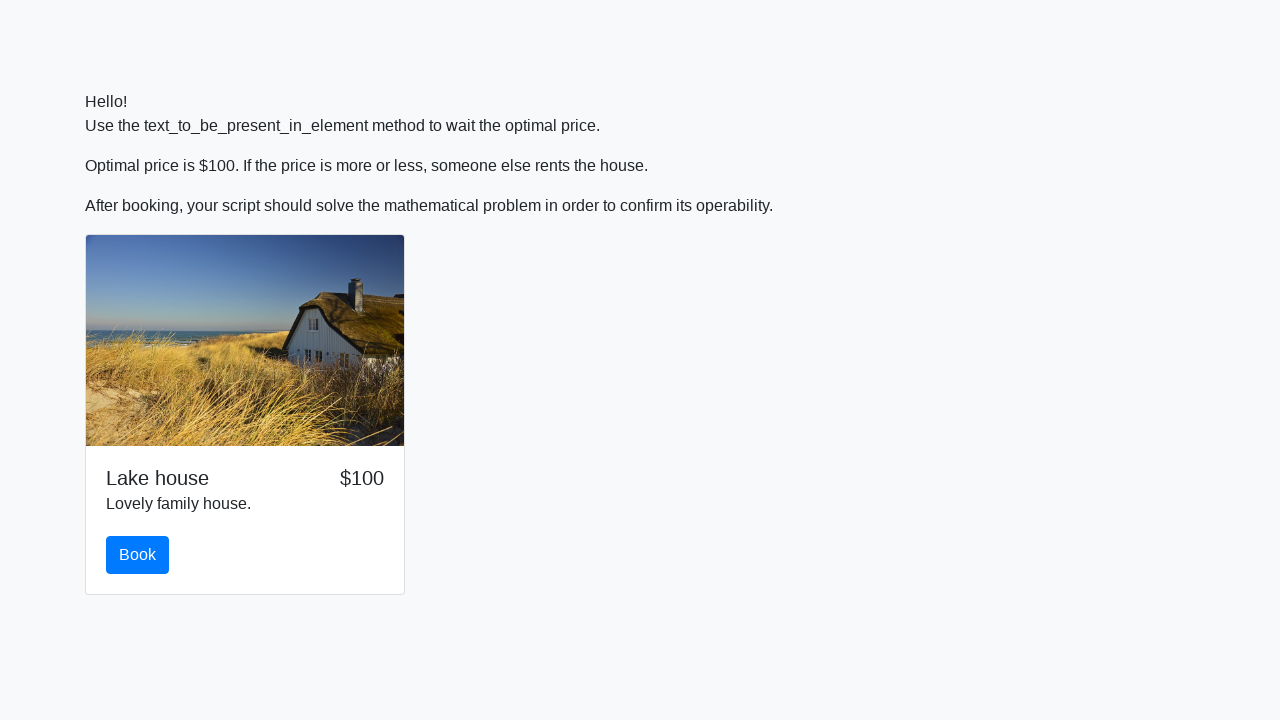